Tests product navigation by clicking on an iPhone product link and viewing the product details page

Starting URL: https://www.demoblaze.com/

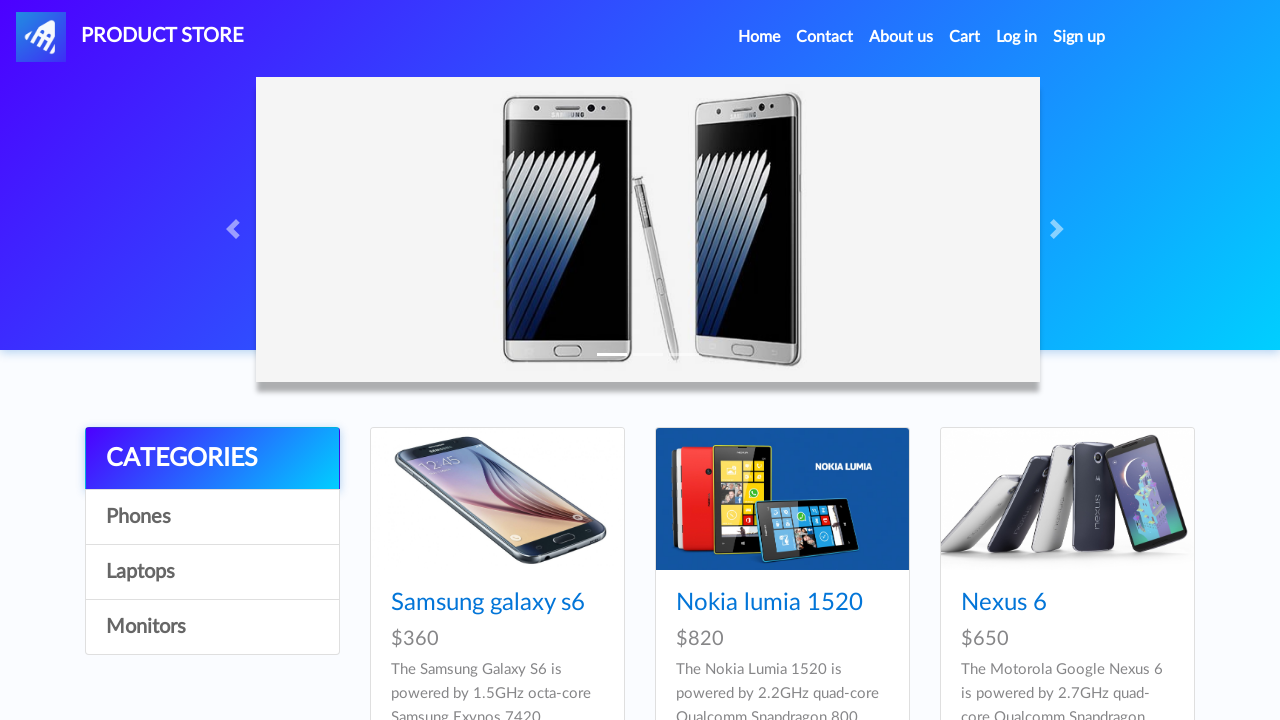

Clicked on iPhone 6 32gb product link at (752, 361) on a:has-text('Iphone 6 32gb')
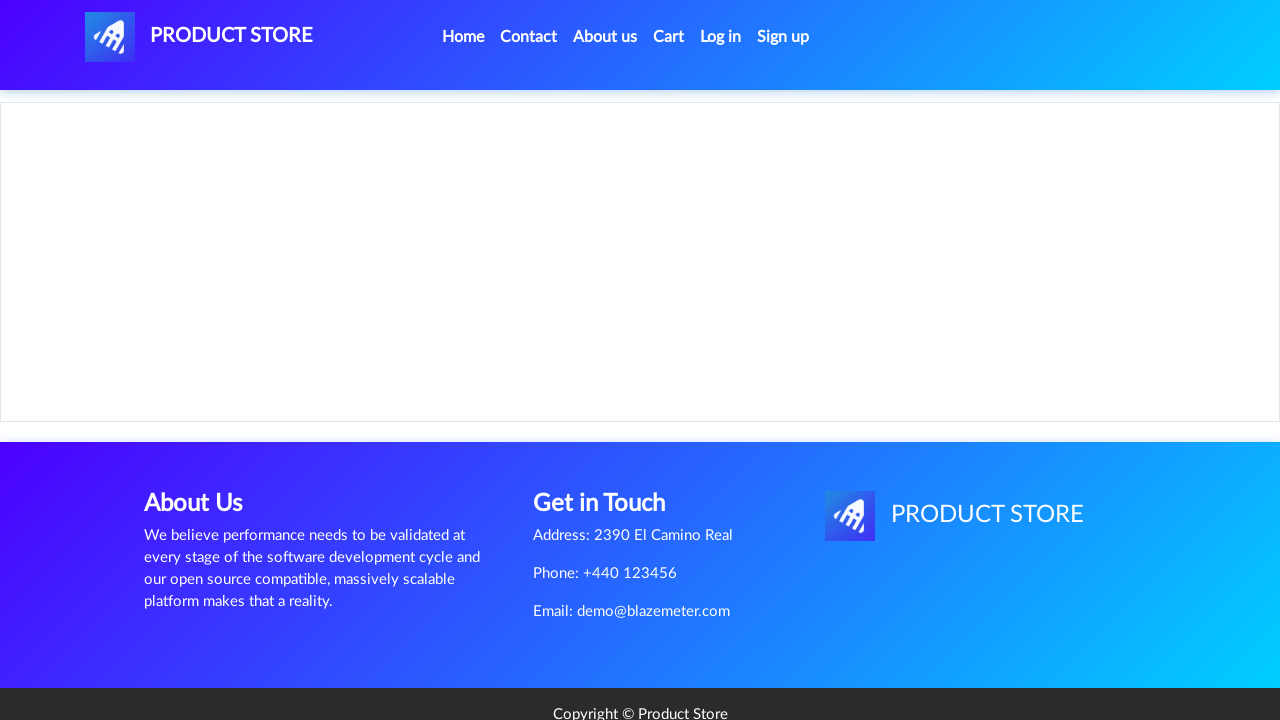

Product details page loaded with iPhone heading visible
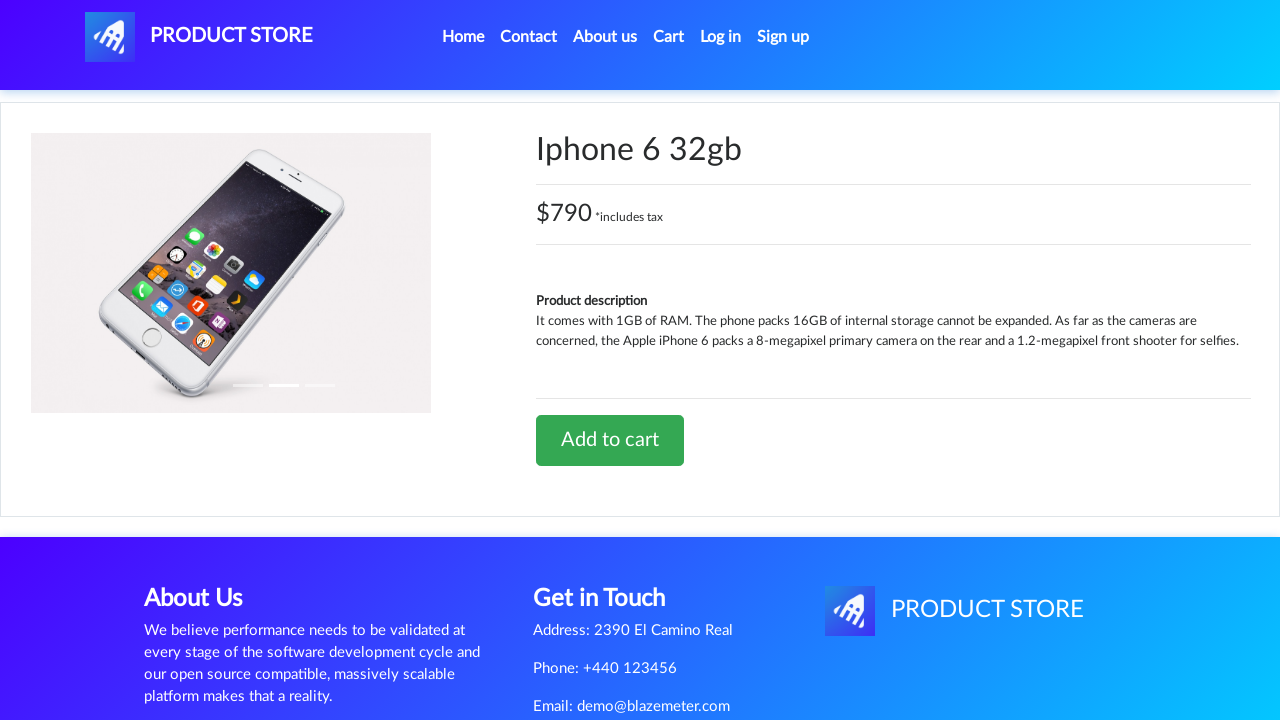

Product price container loaded and visible
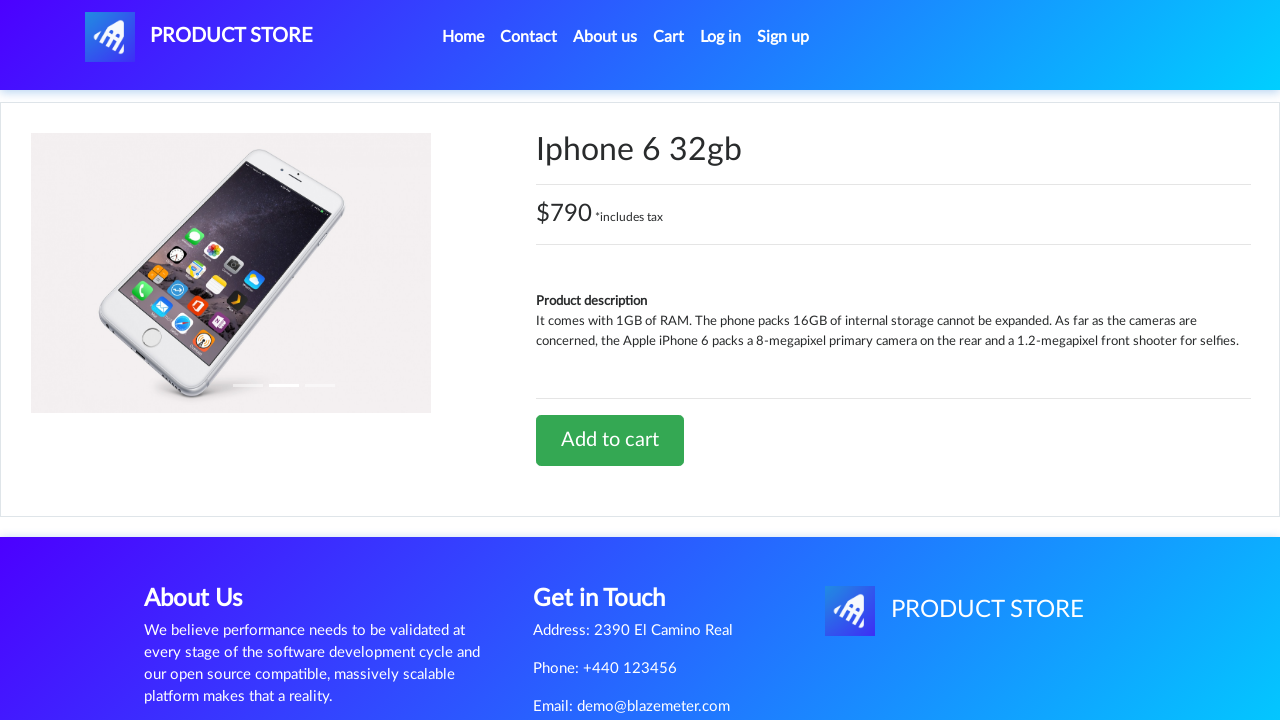

Navigated back to home page
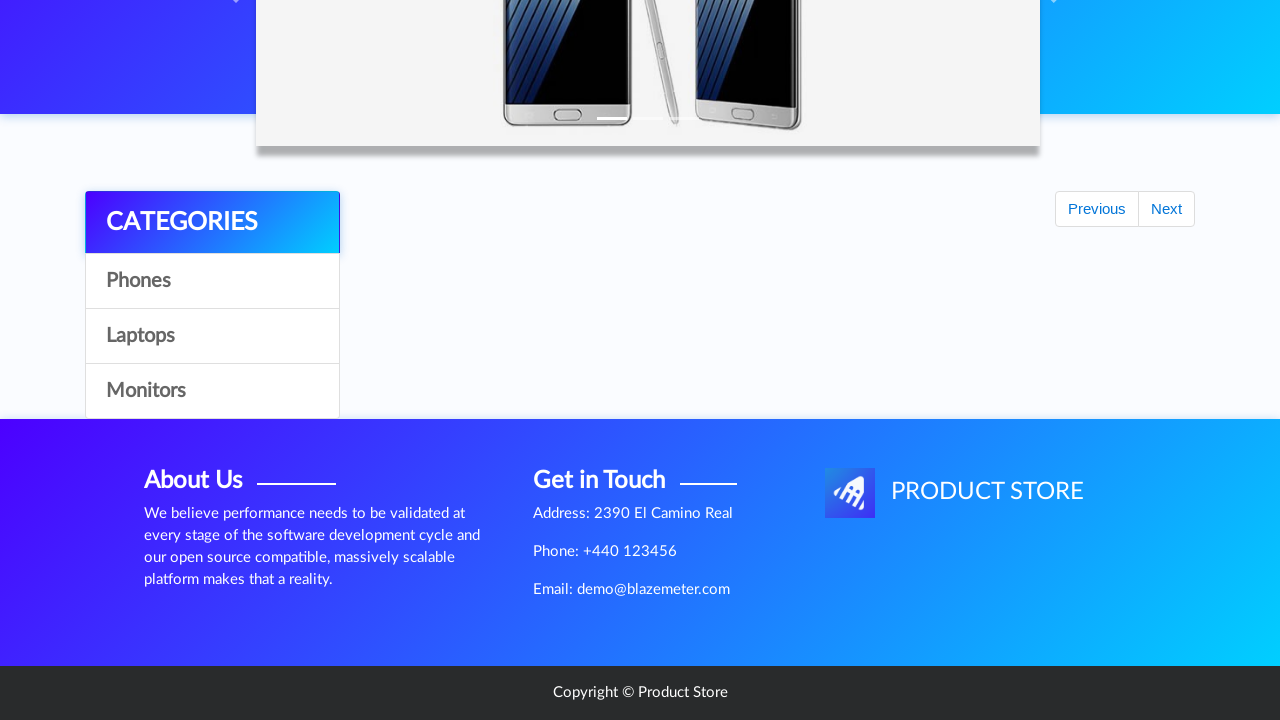

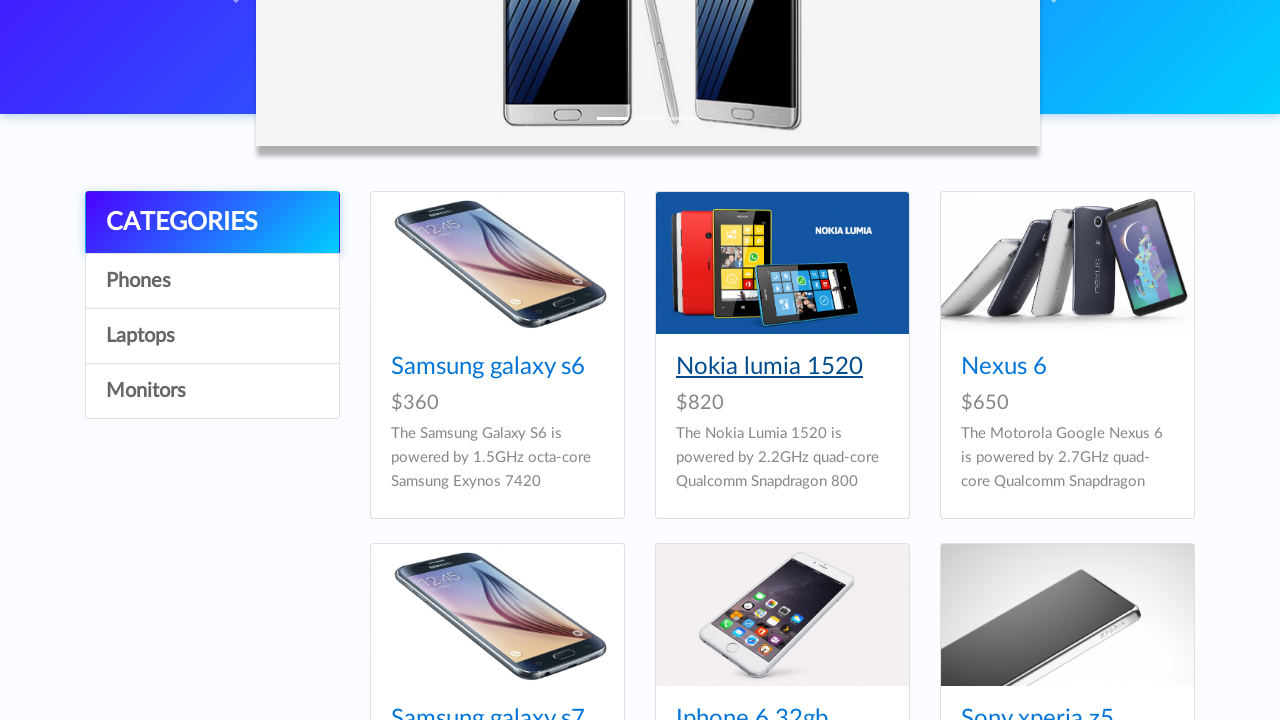